Tests AJAX button functionality by clicking the button and waiting for the success message to appear after the asynchronous request completes

Starting URL: http://uitestingplayground.com/ajax

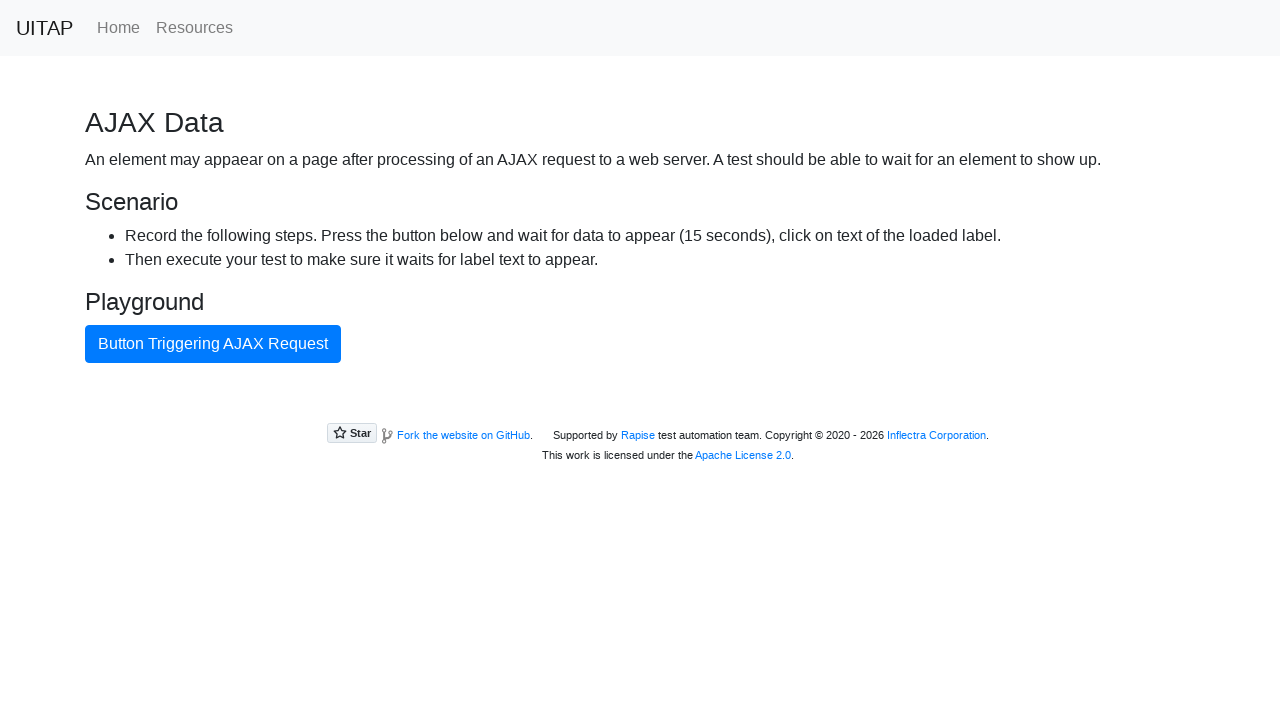

Clicked the AJAX button at (213, 344) on #ajaxButton
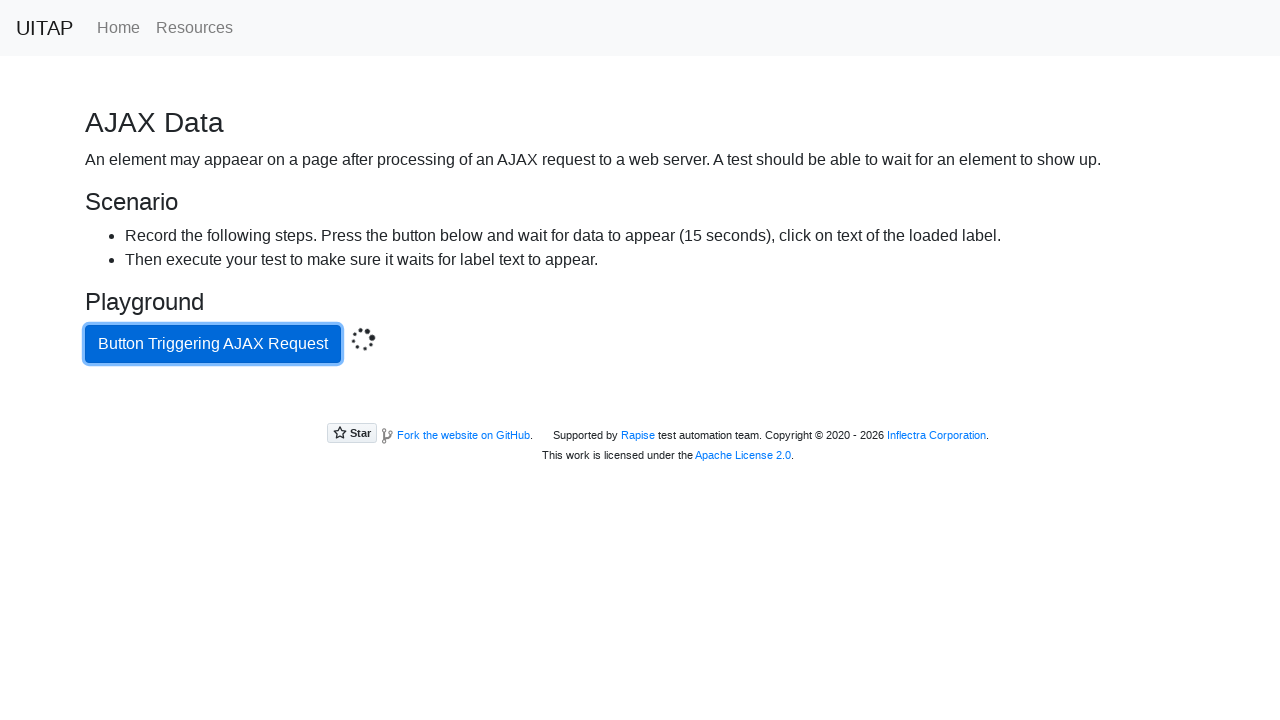

Success message appeared after AJAX request completed
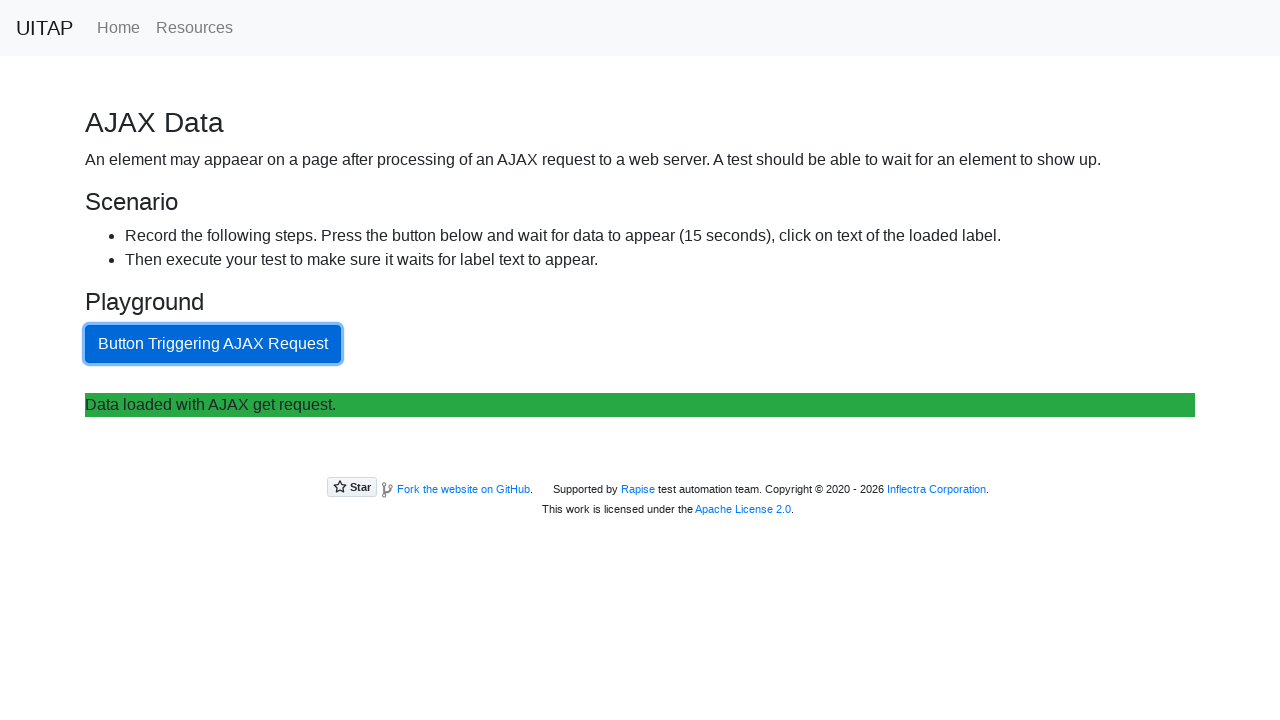

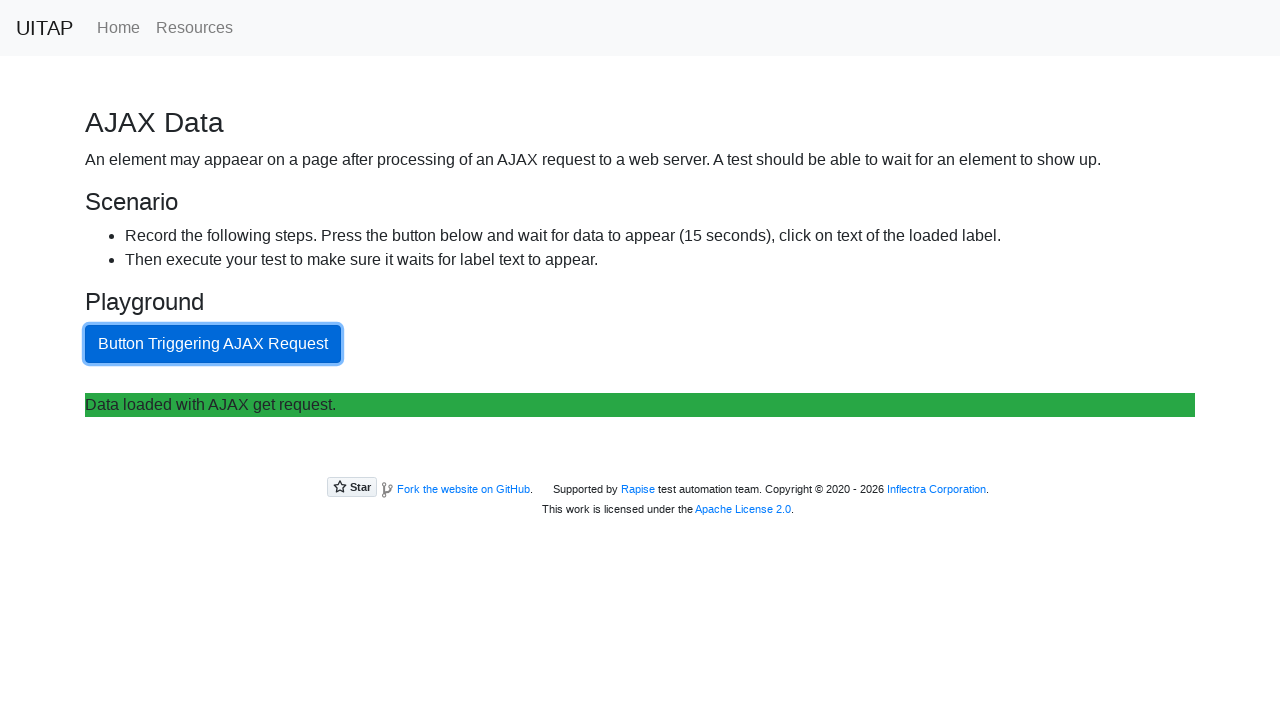